Tests JavaScript alert handling by clicking buttons that trigger different types of alerts (simple alert, confirm dialog, and prompt dialog) and interacting with them by accepting, dismissing, or entering text.

Starting URL: https://demoqa.com/alerts

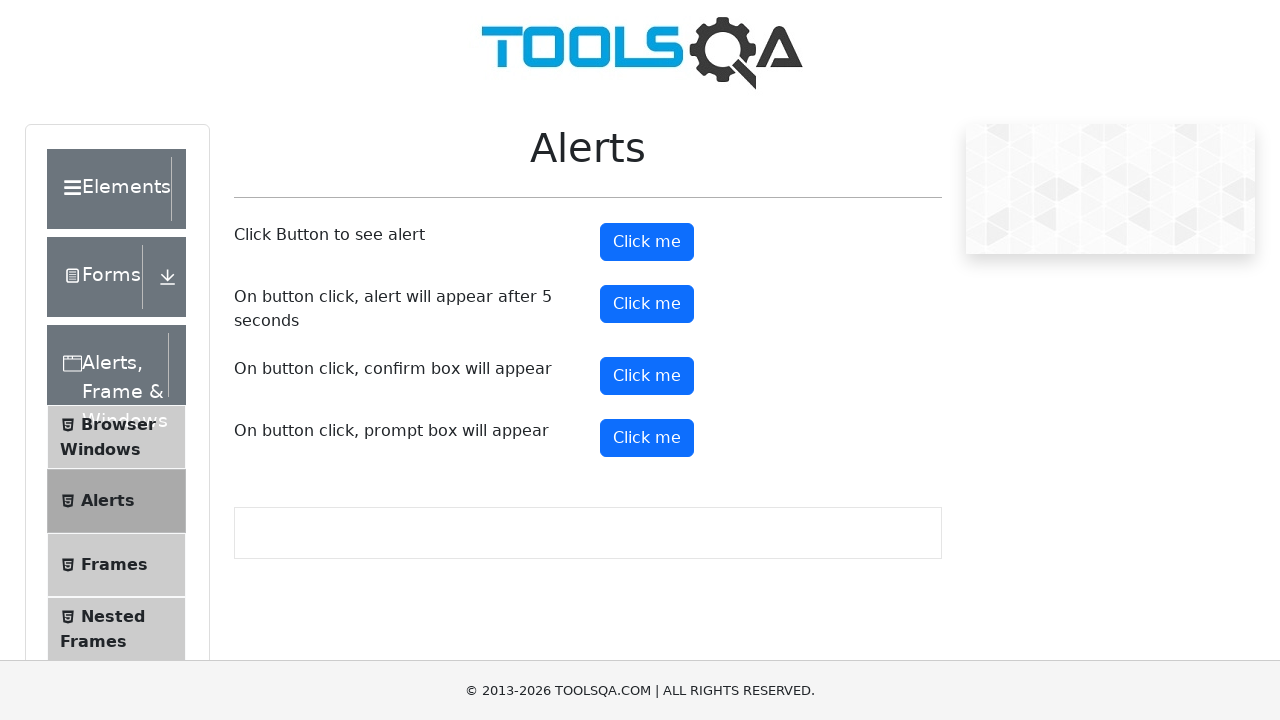

Clicked button to trigger simple alert at (647, 242) on button#alertButton
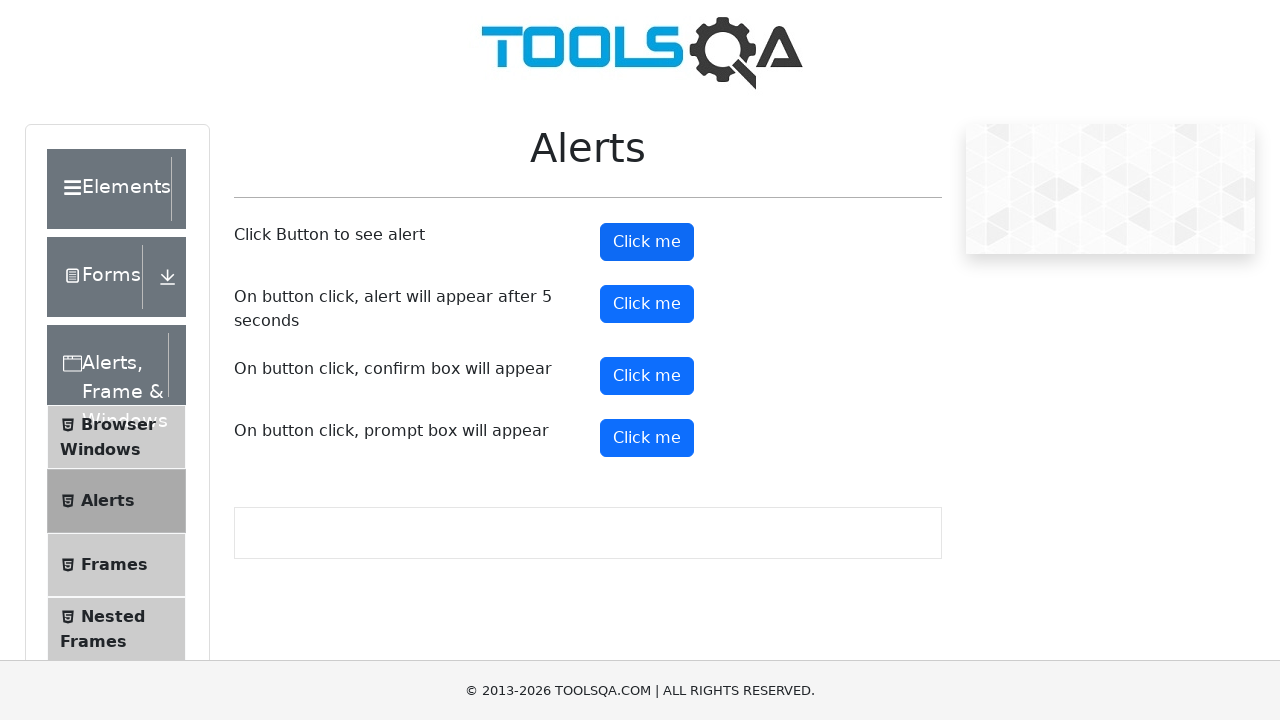

Set up dialog handler to accept alert
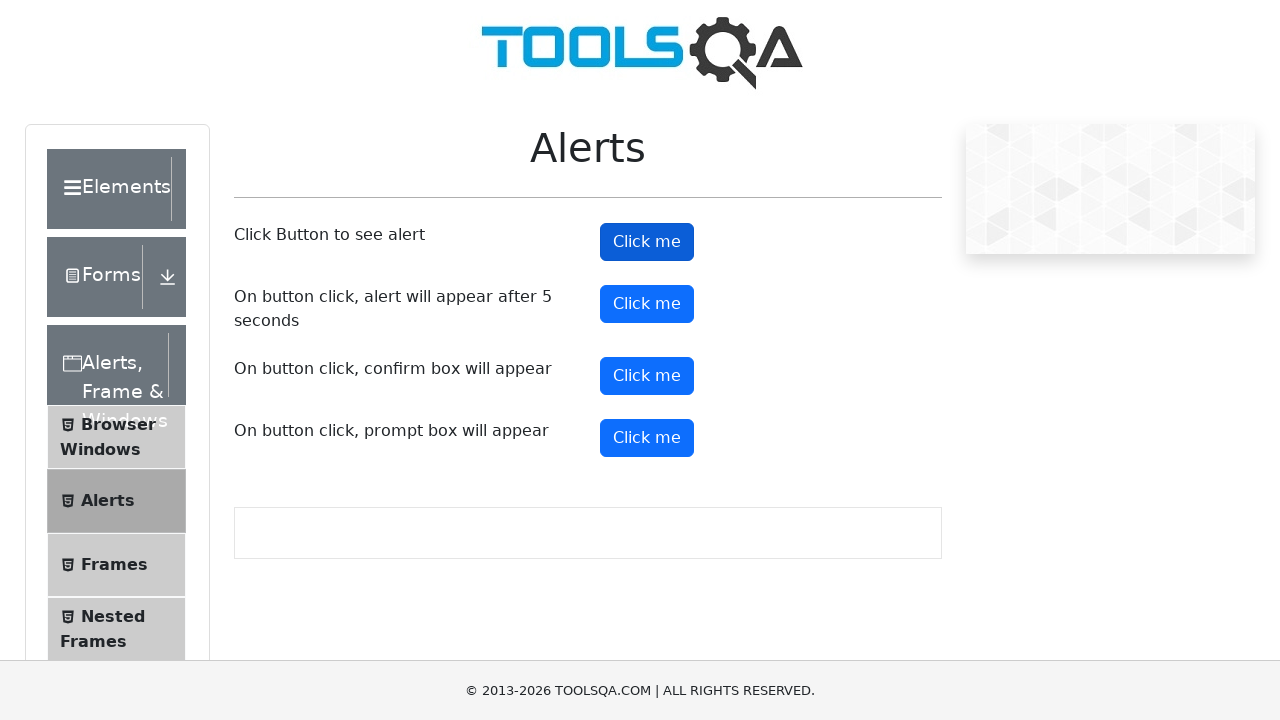

Waited for alert to be handled
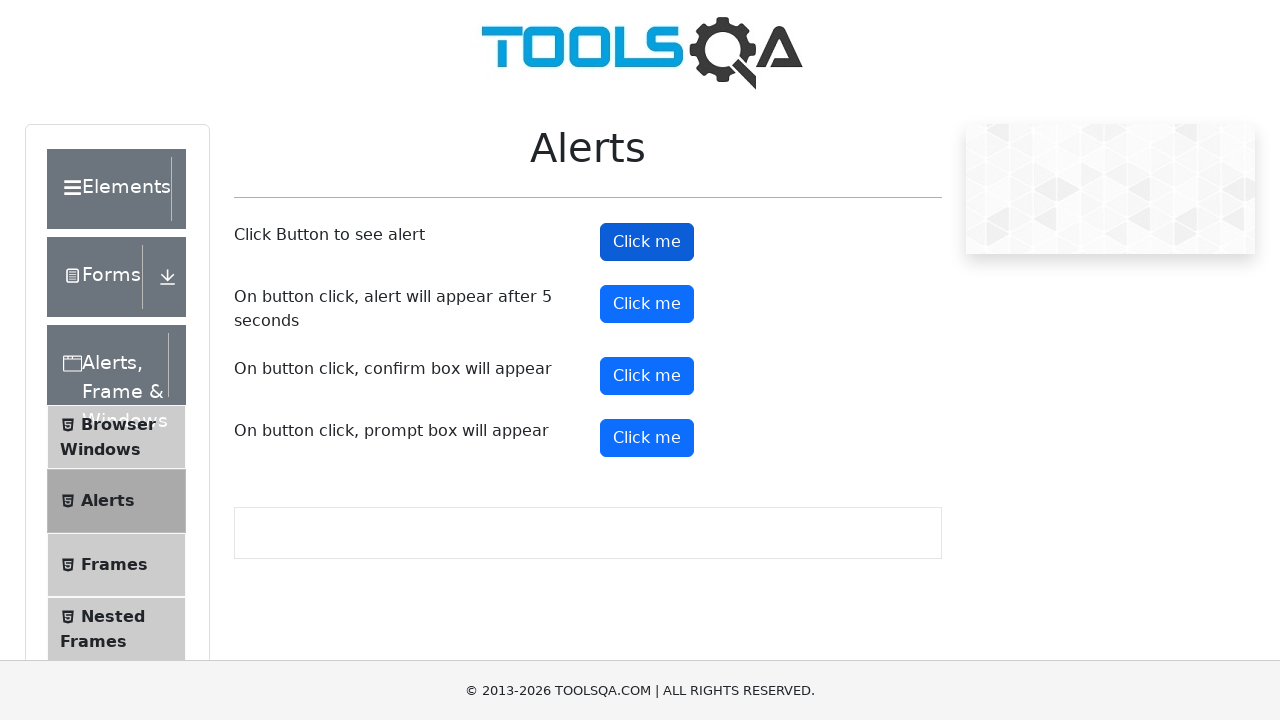

Set up dialog handler to dismiss confirm dialog
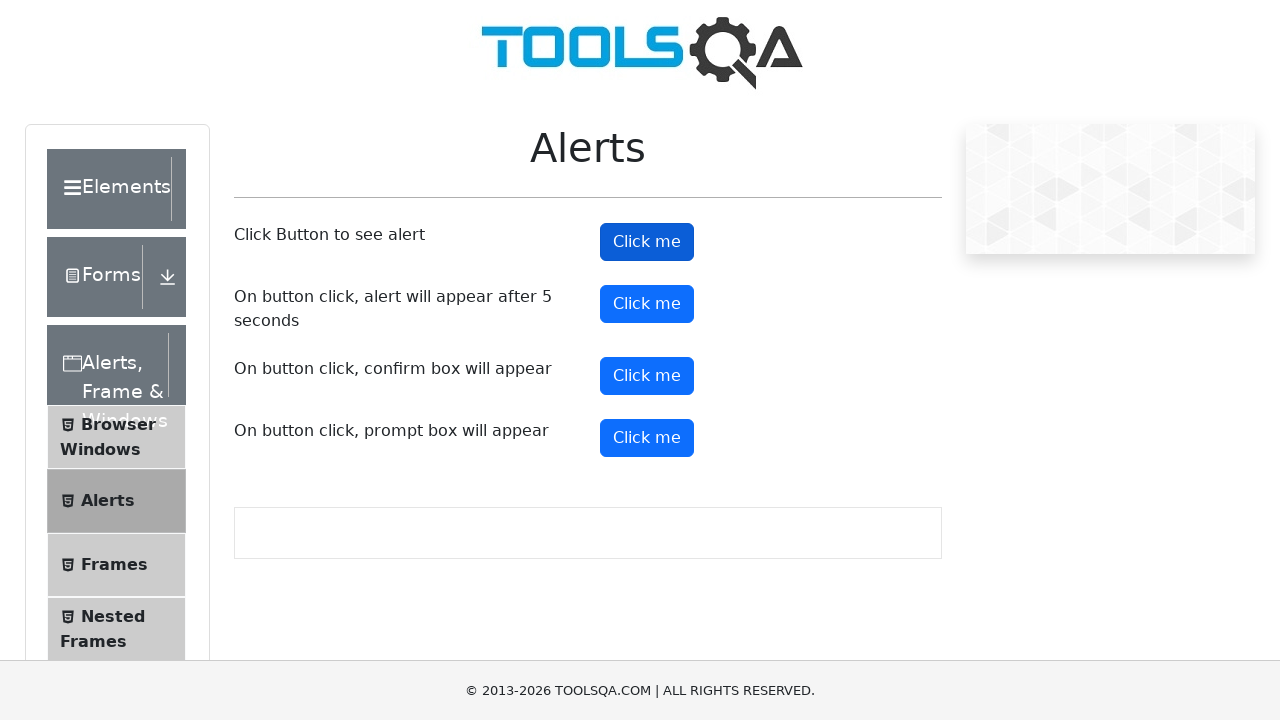

Clicked button to trigger confirm dialog at (647, 376) on button#confirmButton
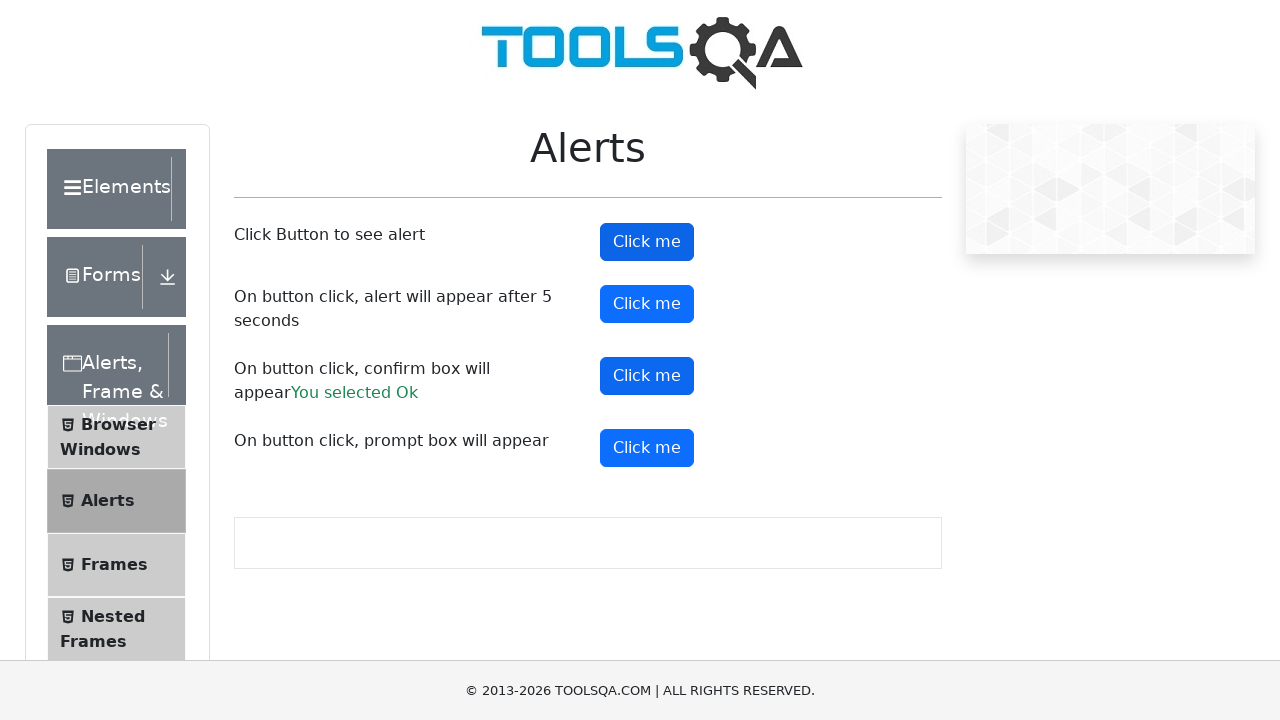

Waited for confirm dialog to be dismissed
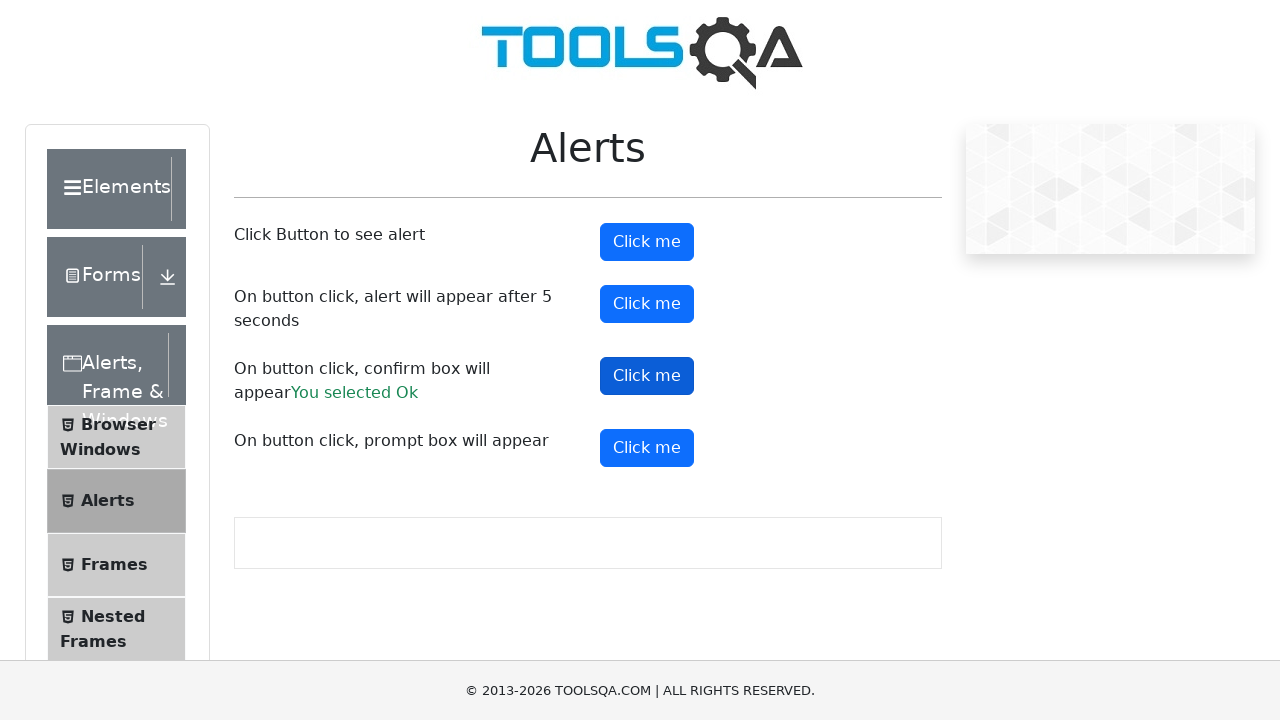

Removed previous dialog handler
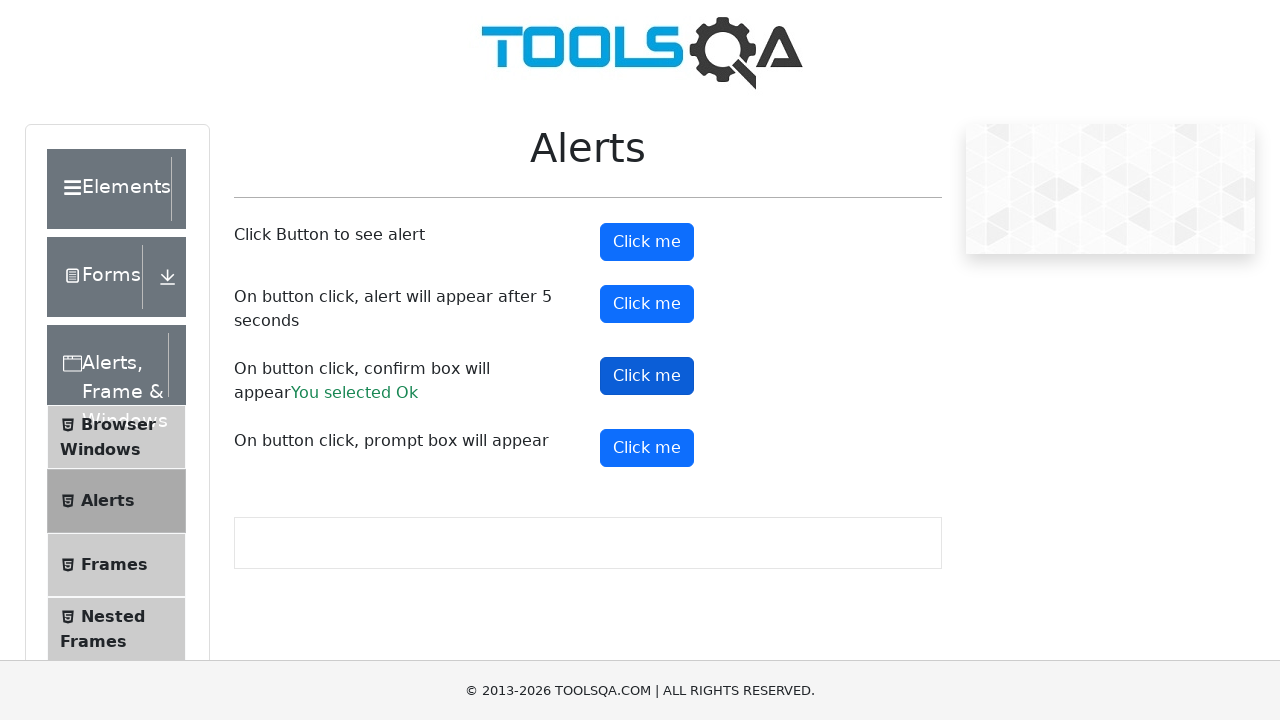

Set up dialog handler to accept prompt with text
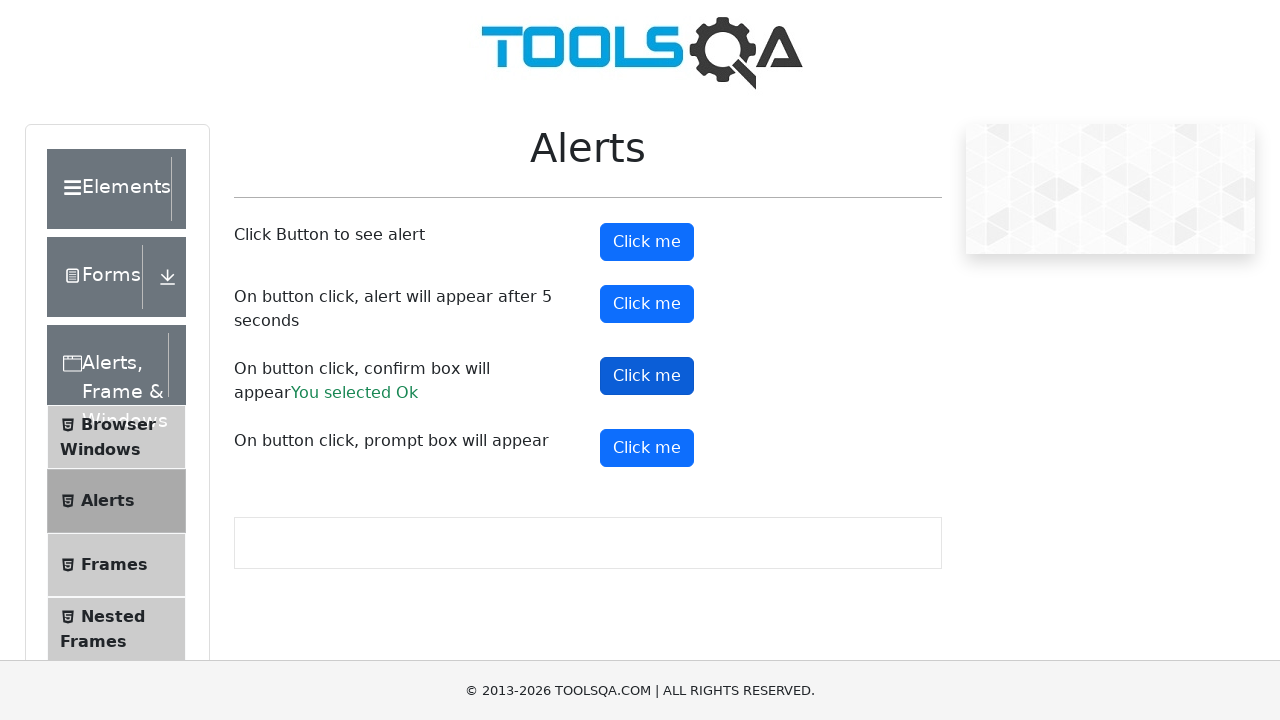

Clicked button to trigger prompt dialog at (647, 448) on button#promtButton
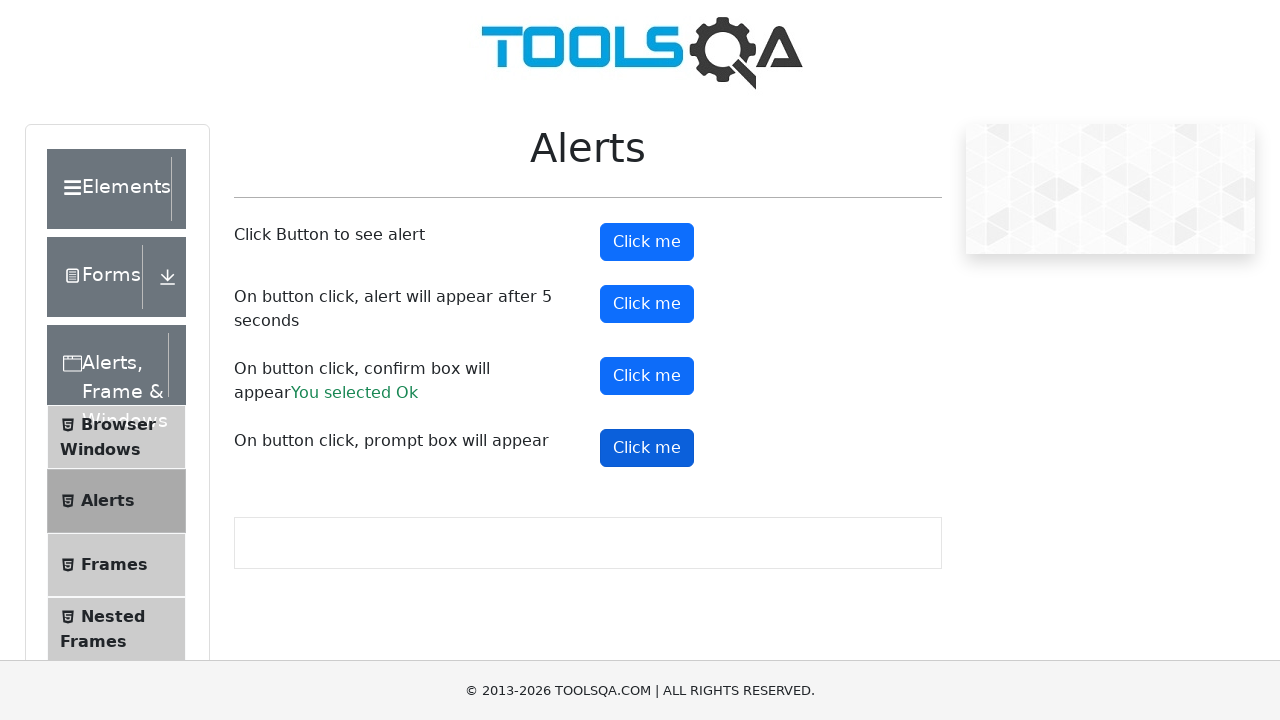

Waited for prompt dialog to be handled with text input
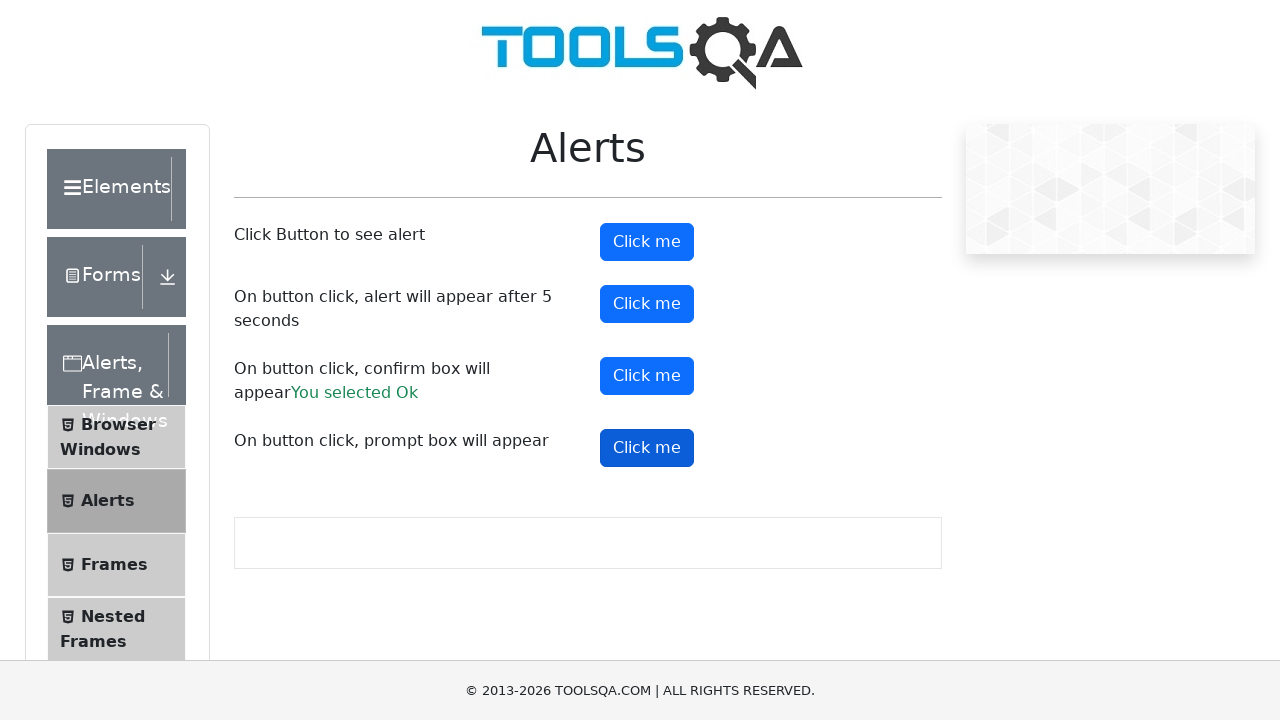

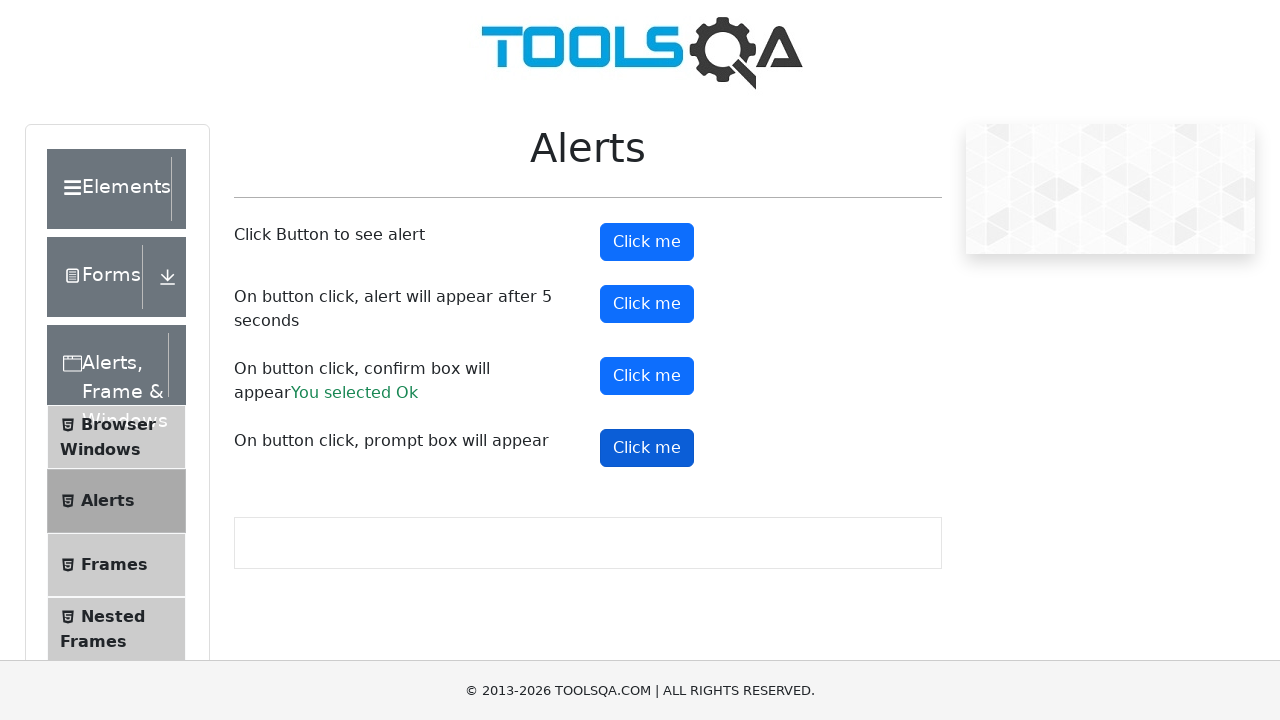